Tests checkbox presence and interaction by first verifying the checkbox exists, then checking it if not already selected

Starting URL: https://the-internet.herokuapp.com/checkboxes

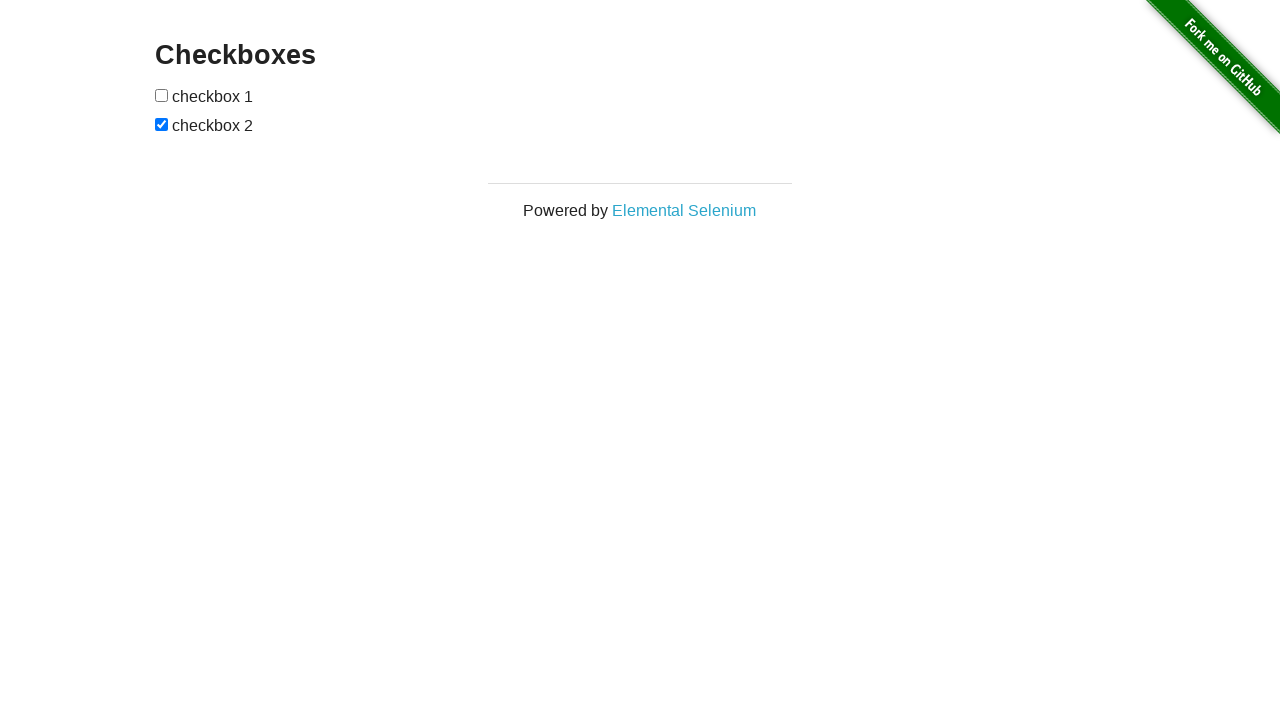

Verified first checkbox element exists on the page
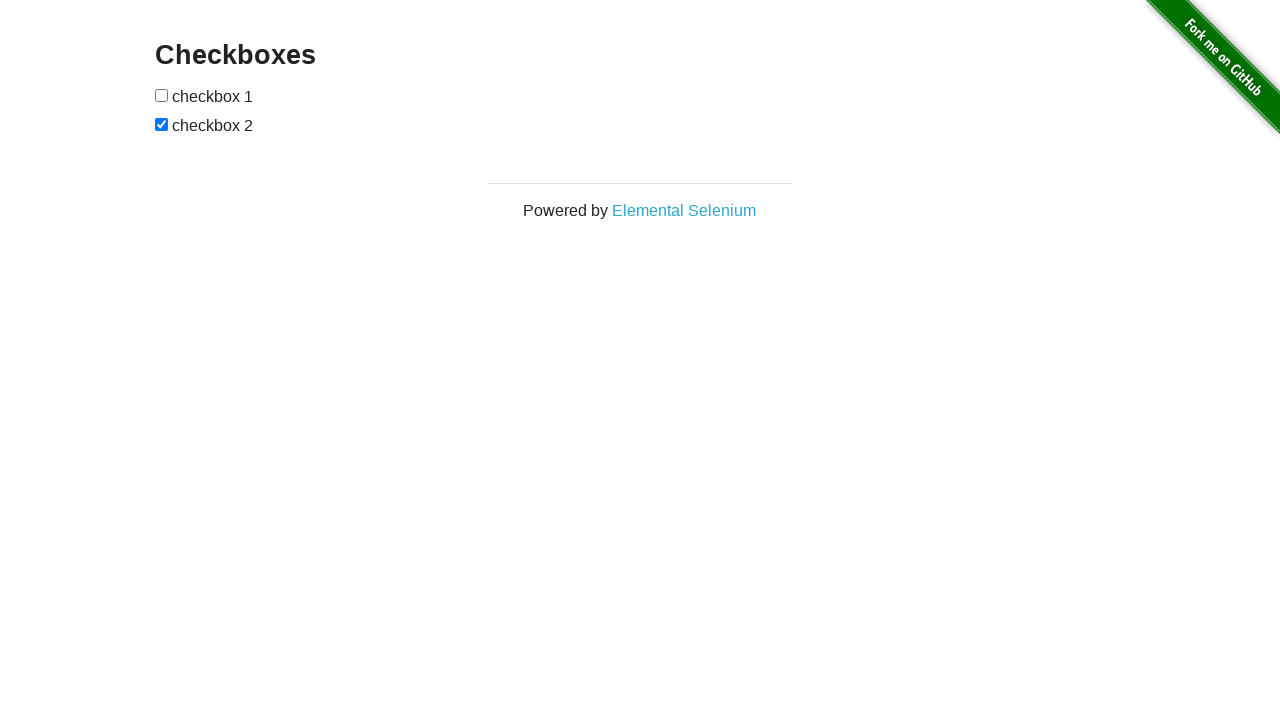

Located the first checkbox element
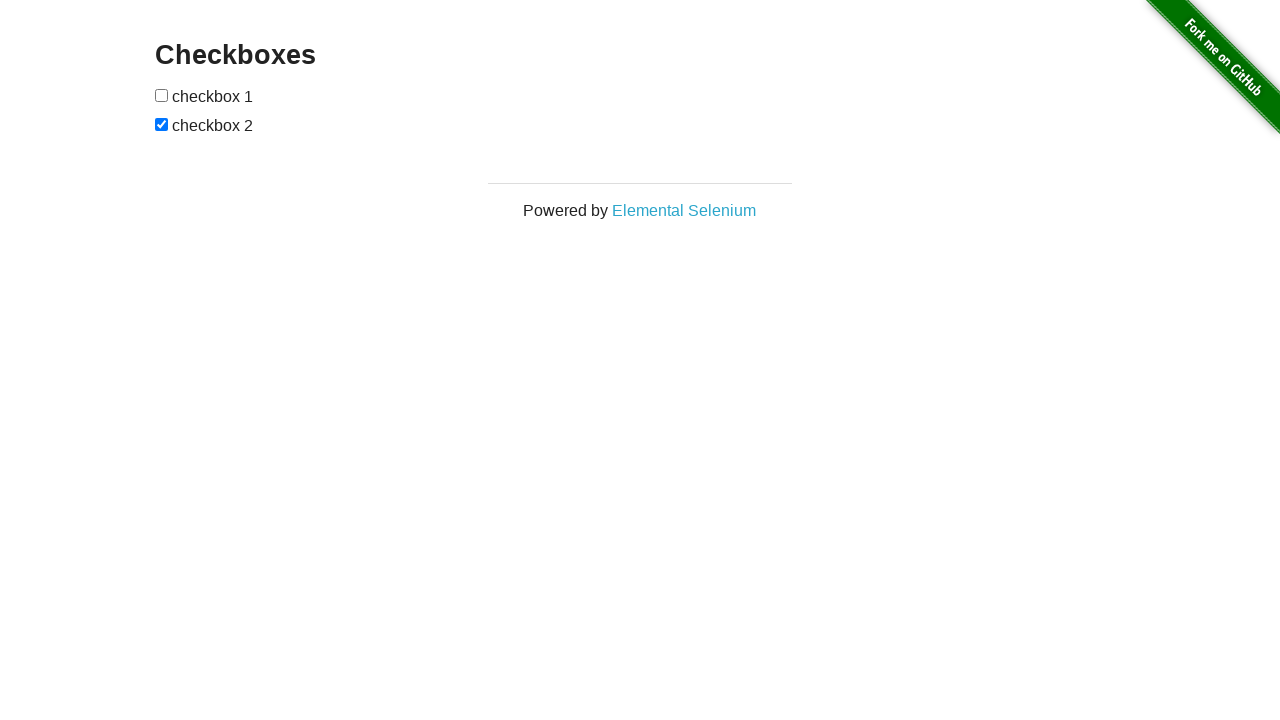

Checked if checkbox is already selected
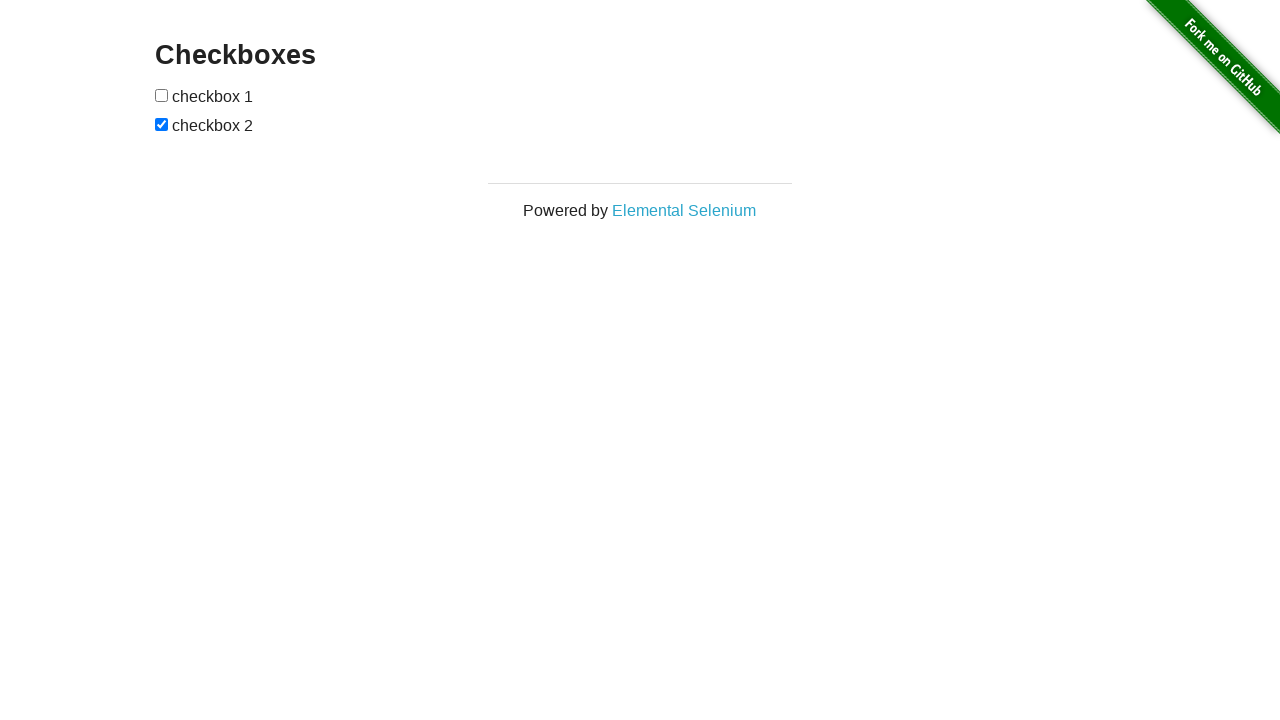

Clicked checkbox to select it at (162, 95) on xpath=//input[@type='checkbox'][1]
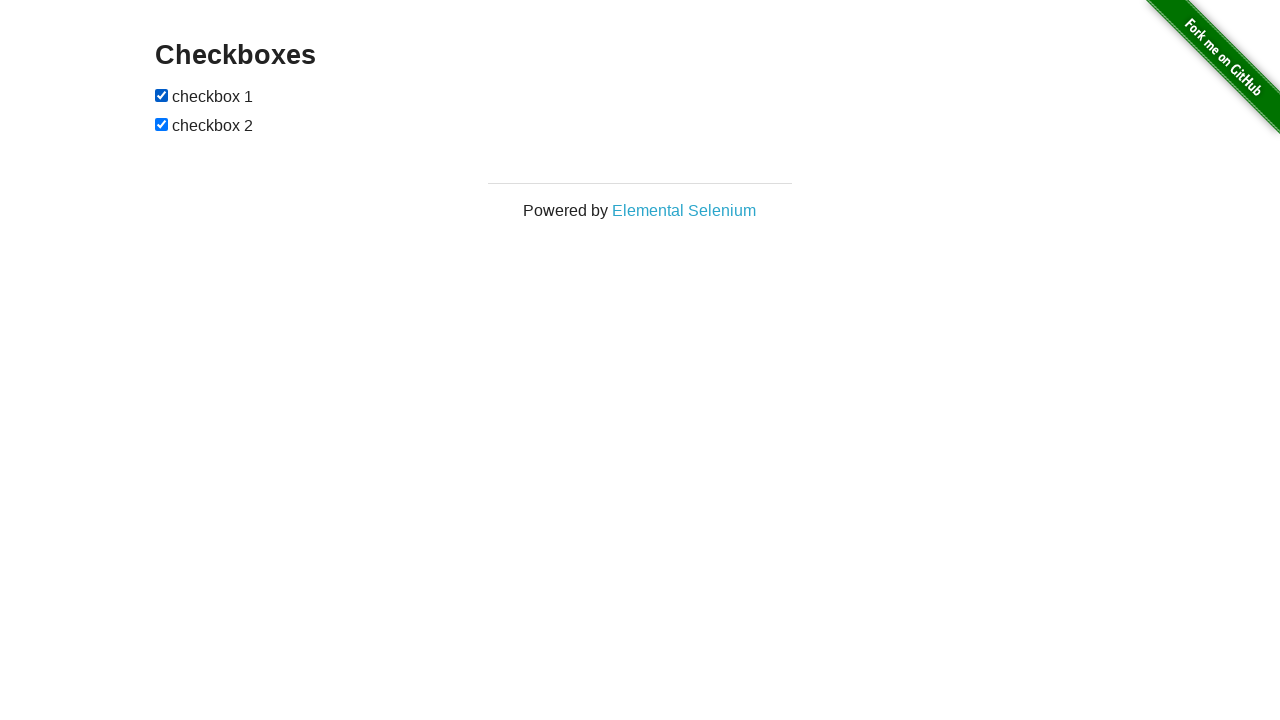

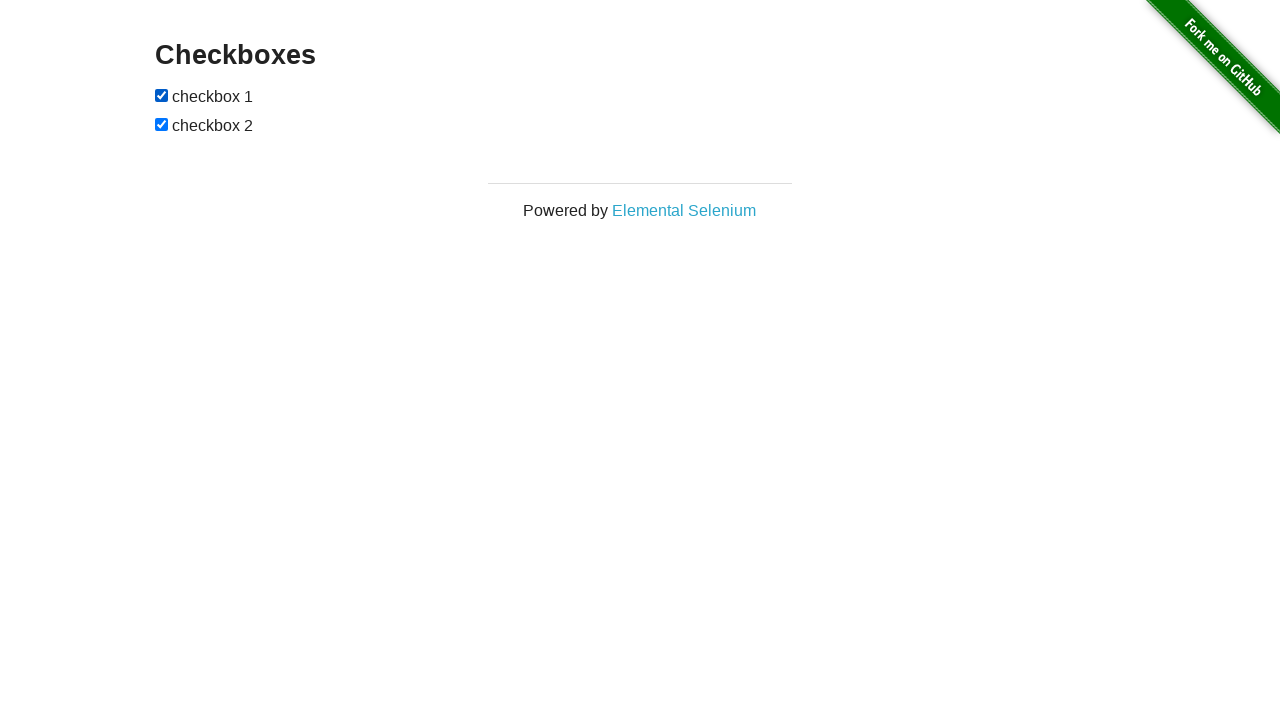